Tests the search/filter functionality on a vegetable offers page by entering "Rice" in the search field and verifying the filtered results

Starting URL: https://rahulshettyacademy.com/seleniumPractise/#/offers

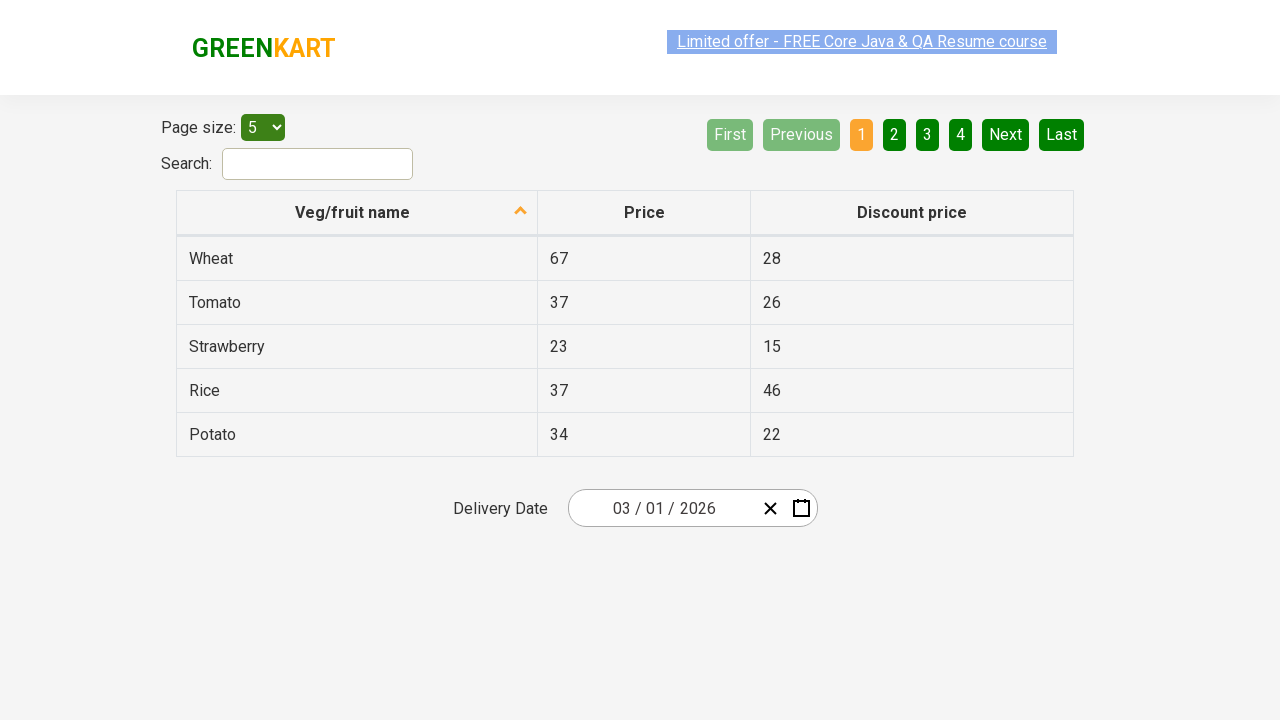

Filled search field with 'Rice' to filter vegetable offers on #search-field
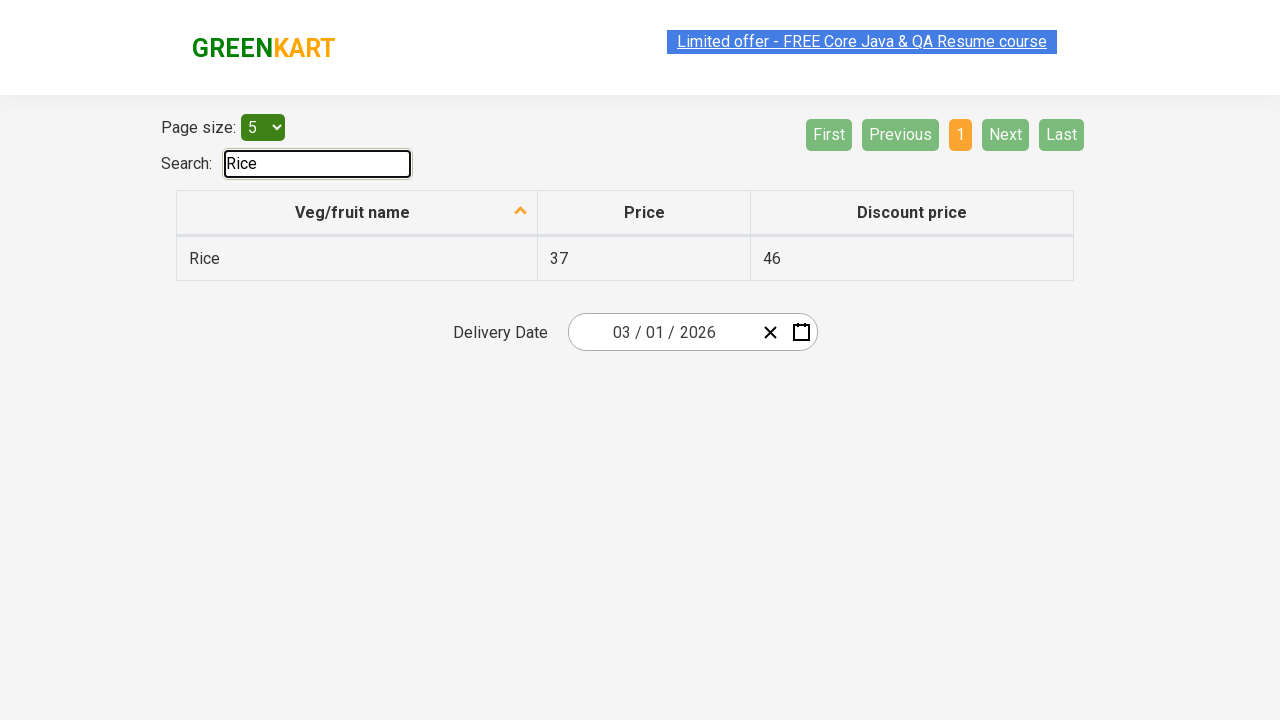

Filtered results loaded and table cells appeared
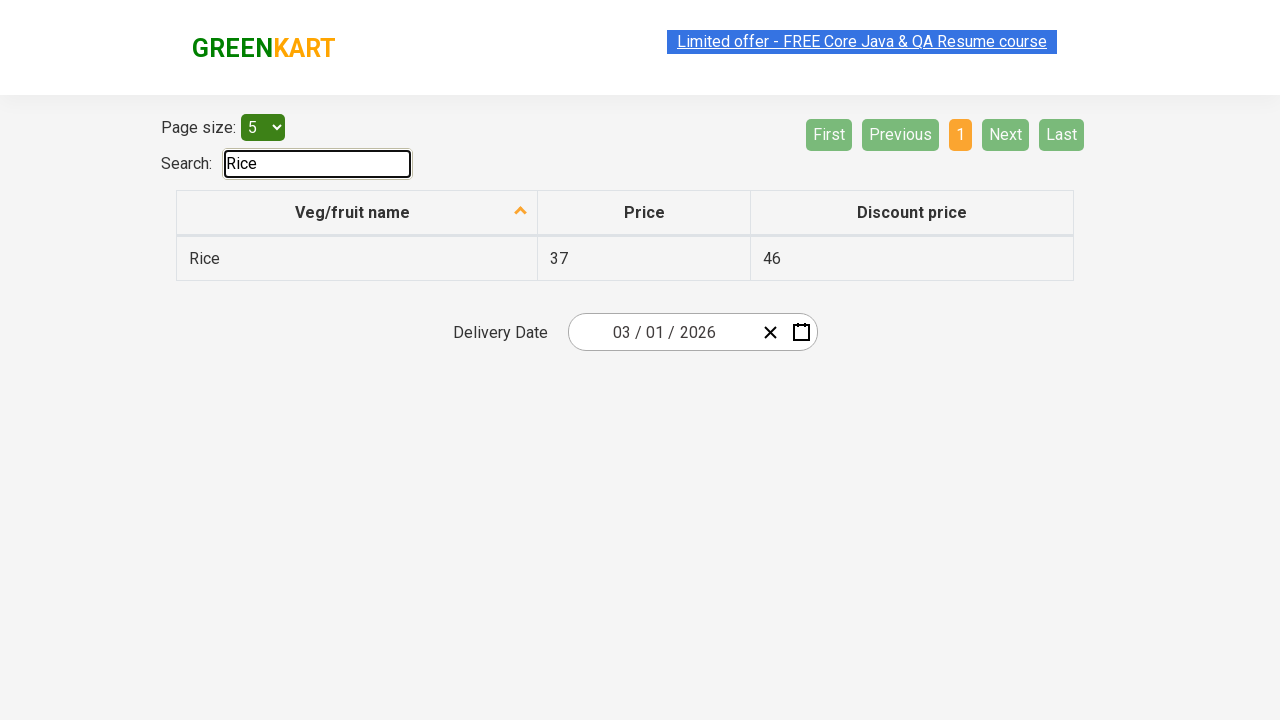

Retrieved all filtered vegetable items from table
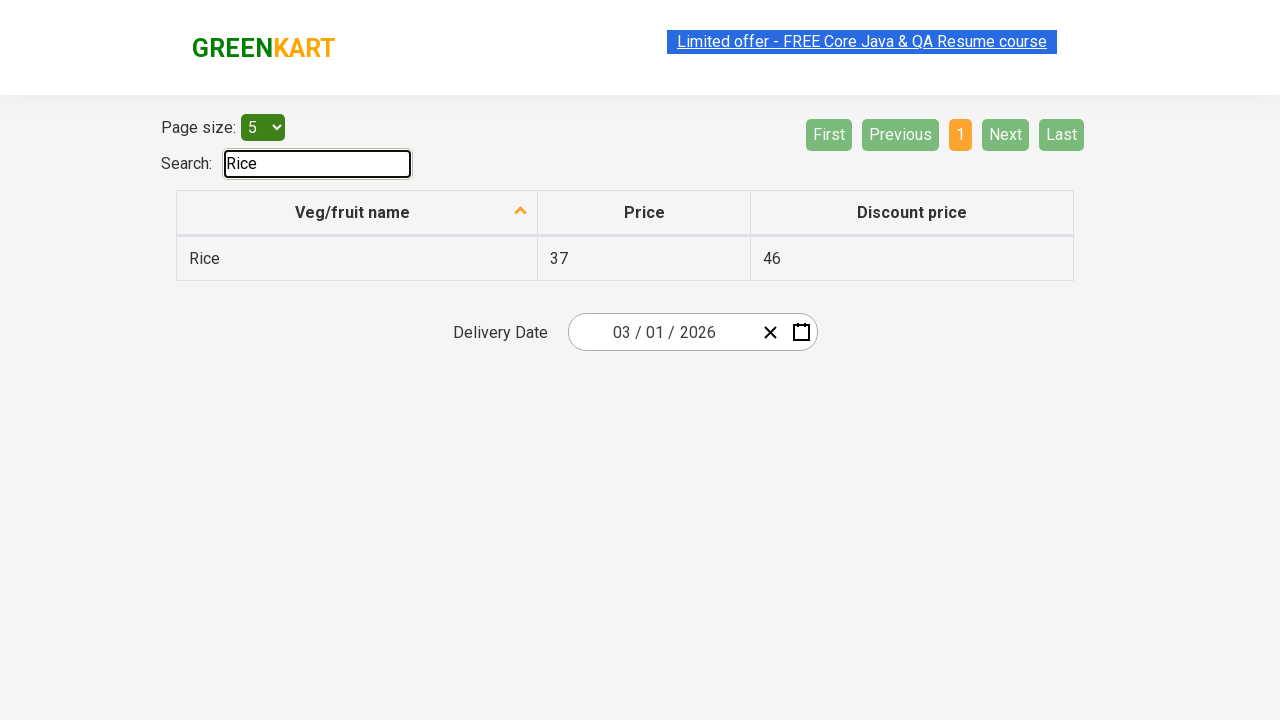

Verified filtered item contains 'Rice': Rice
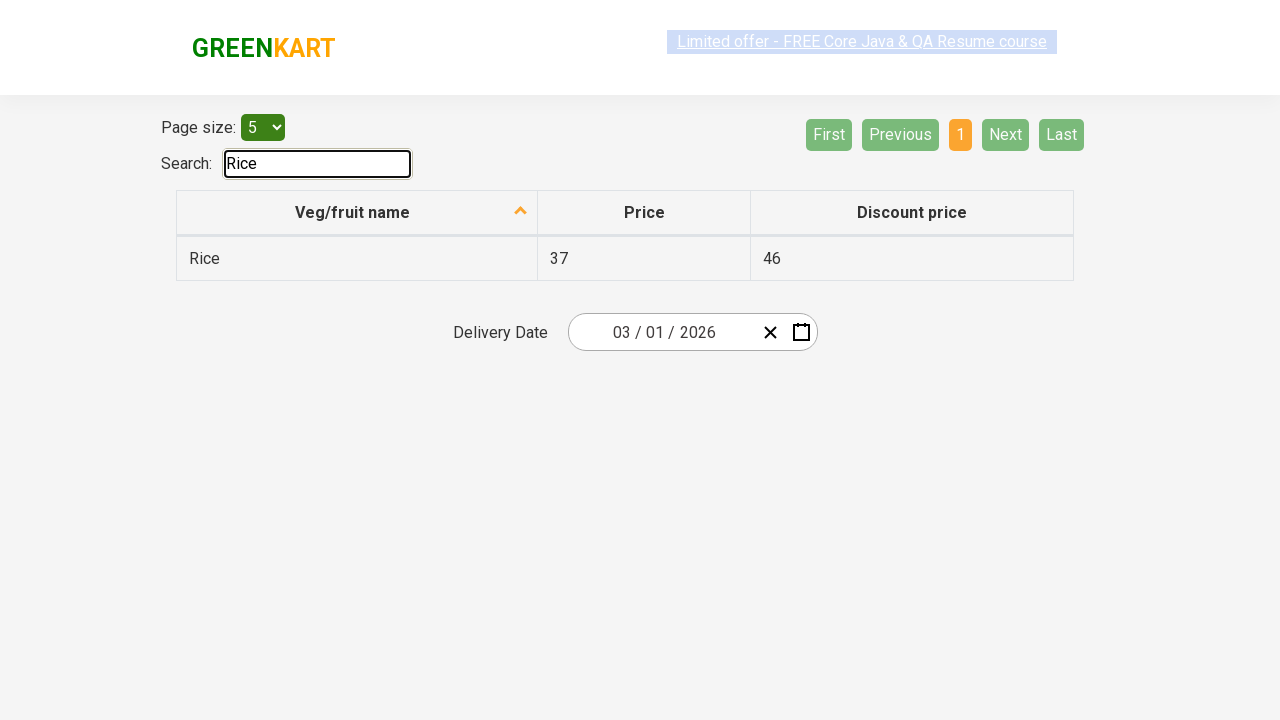

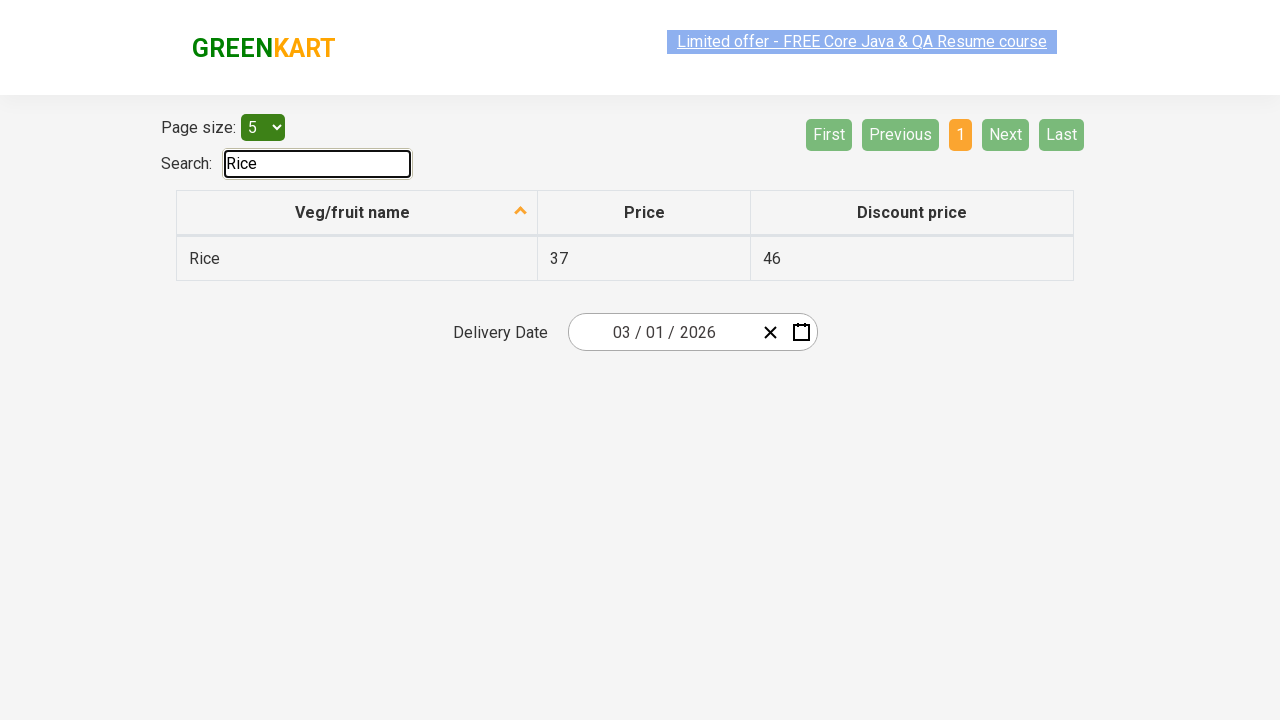